Tests the selectable grid interaction by navigating to the Interactions section, selecting all grid items, deselecting them, and then selecting only the 'Five' item

Starting URL: https://demoqa.com/

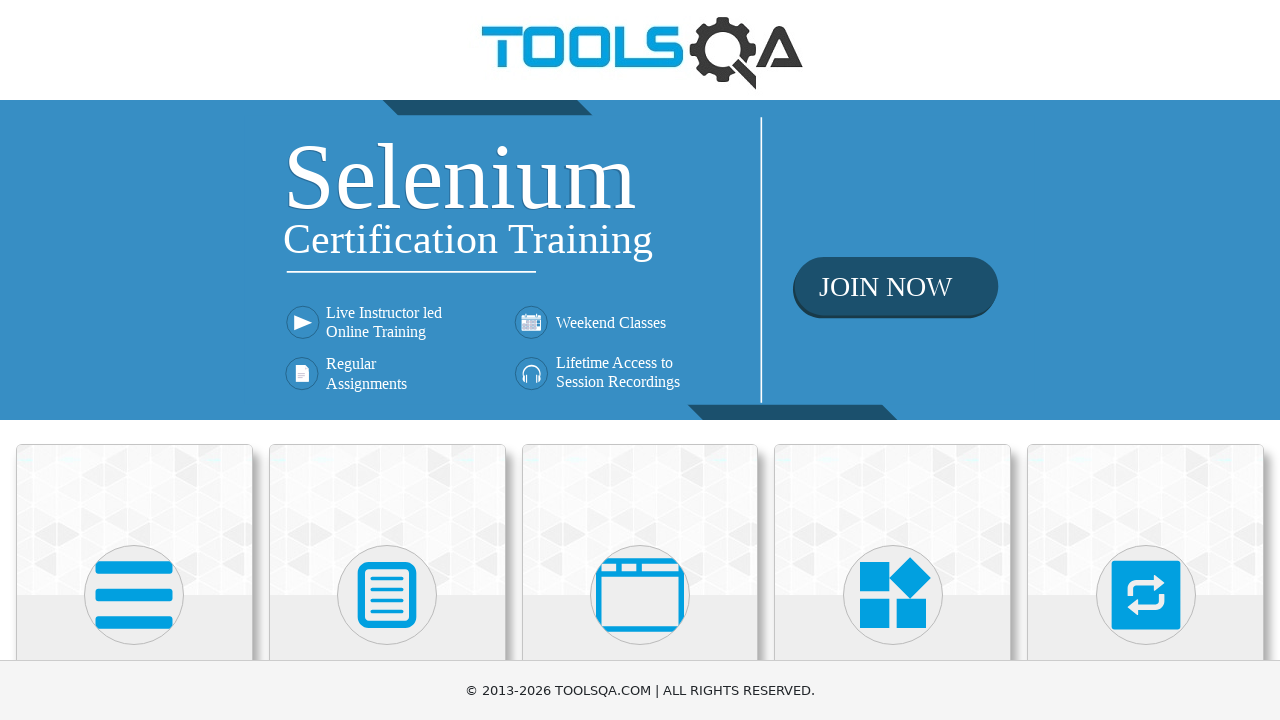

Clicked on Interactions section at (1146, 360) on xpath=//h5[text()='Interactions']
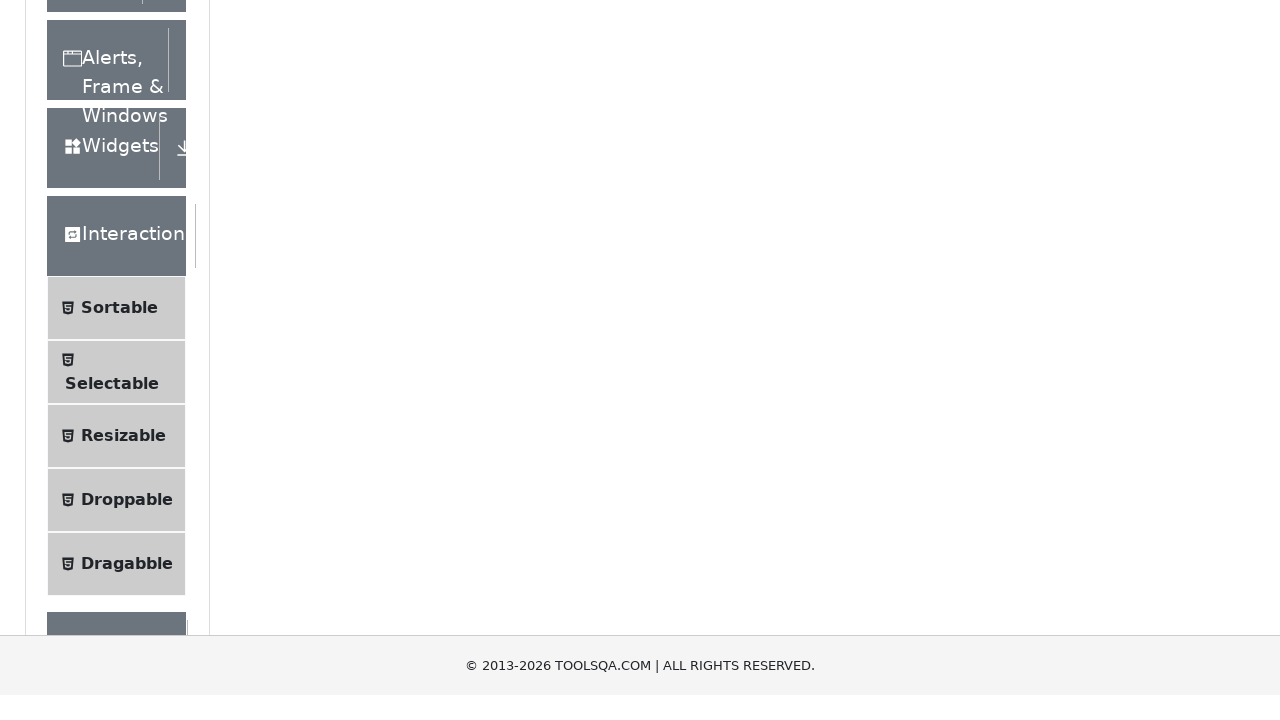

Clicked on Selectable menu item at (112, 360) on xpath=//span[text()='Selectable']
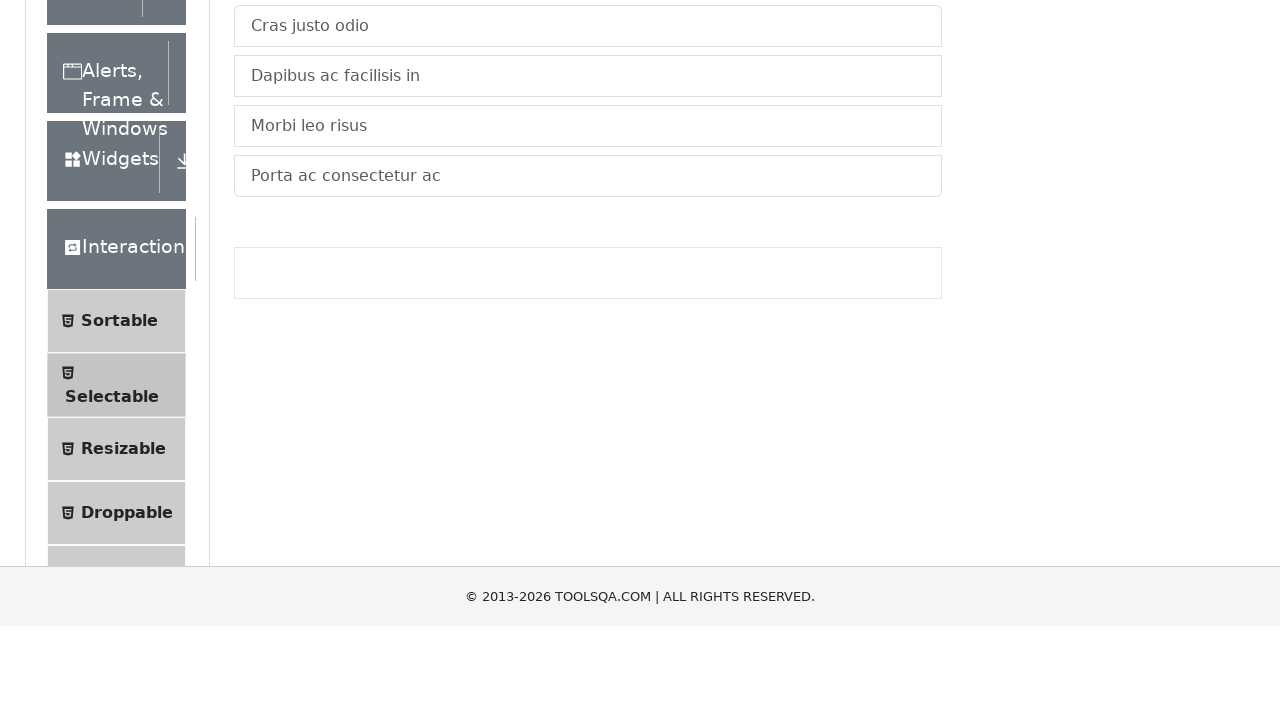

Clicked on Grid tab at (328, 244) on #demo-tab-grid
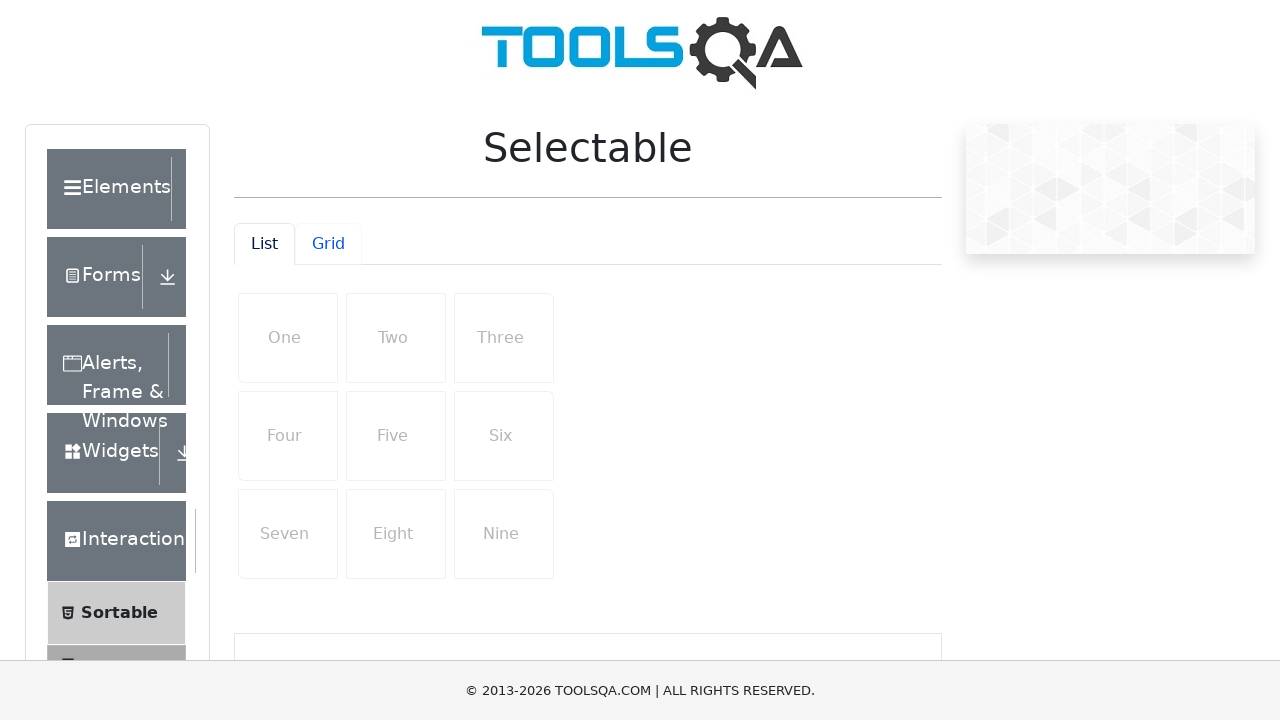

Grid items loaded and visible
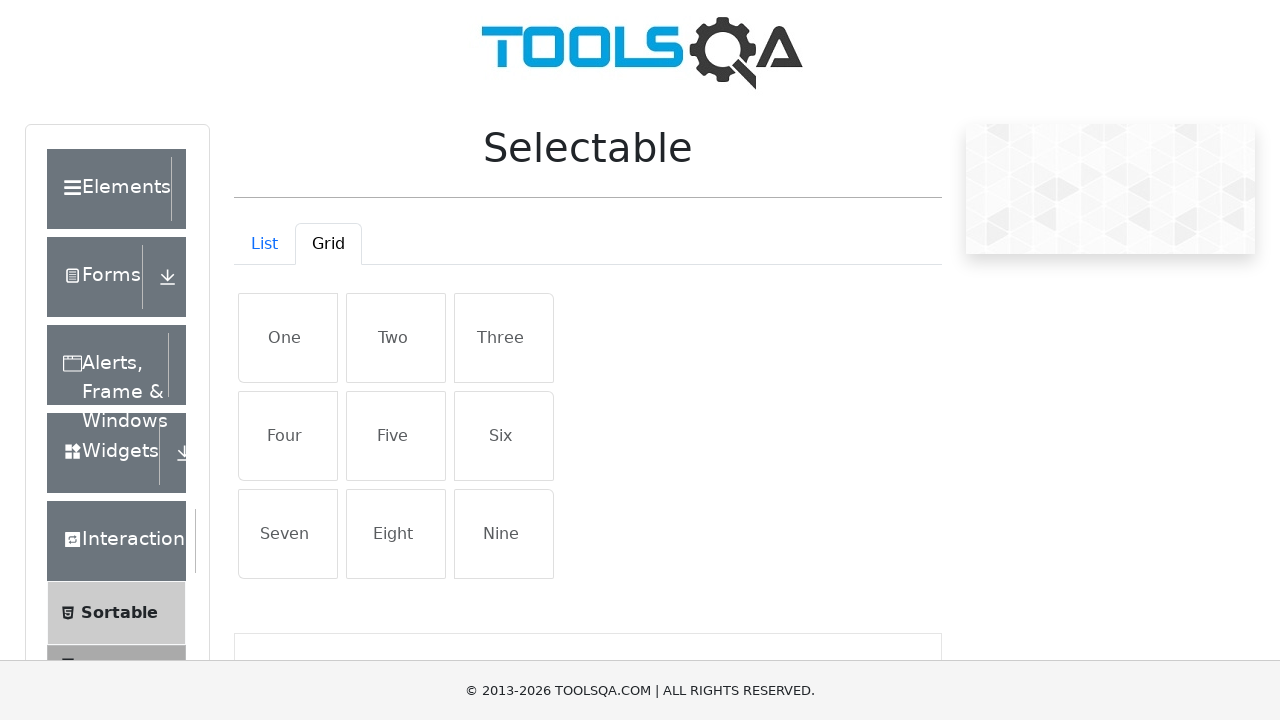

Retrieved all 9 grid items
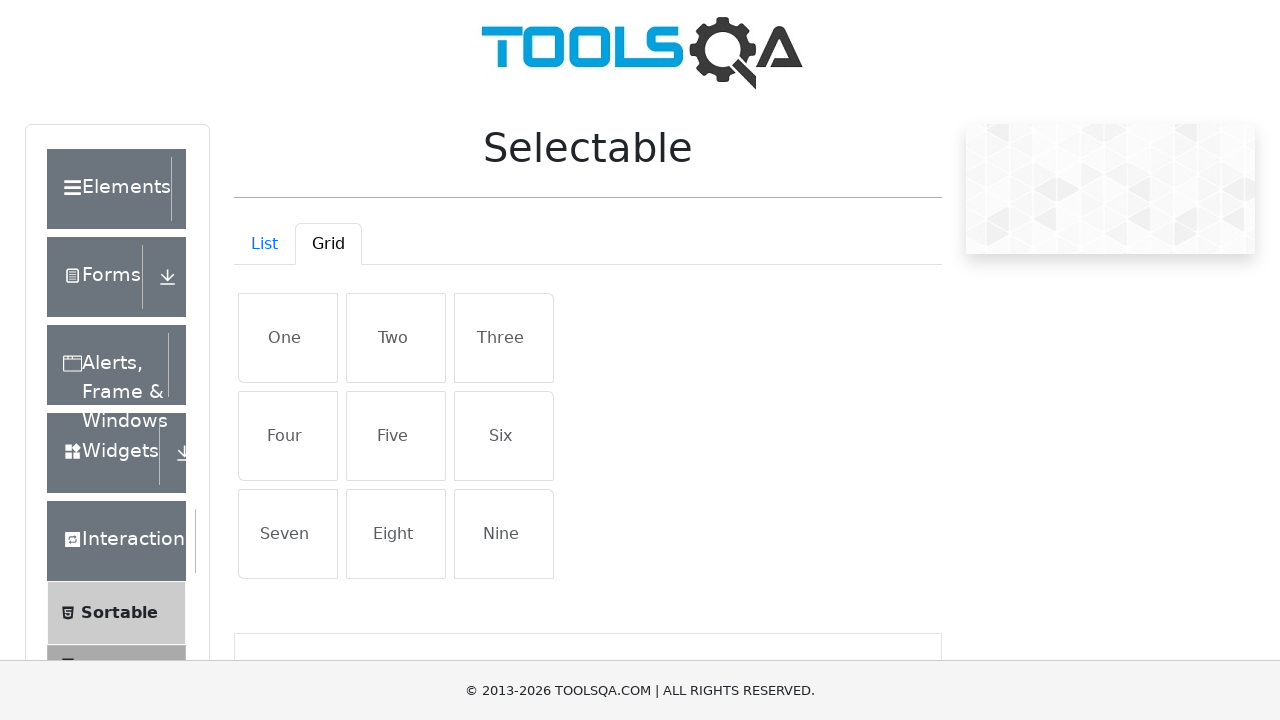

Selected all grid items
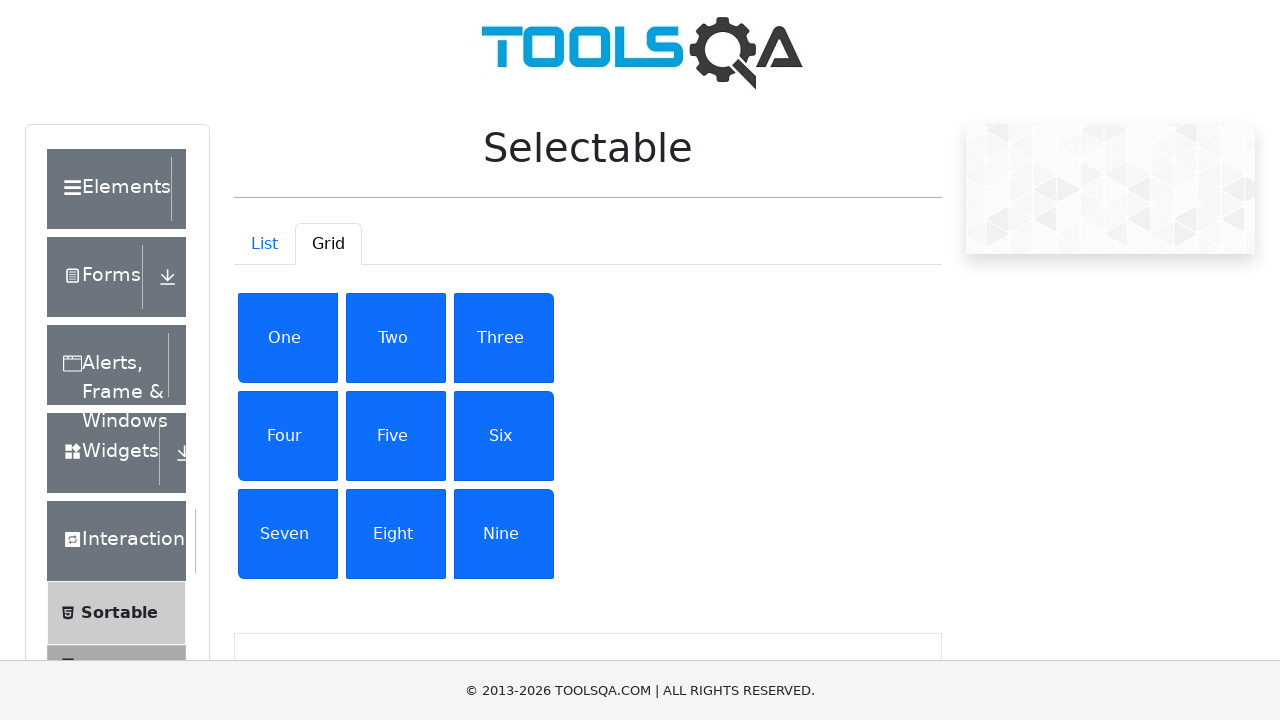

Deselected all grid items
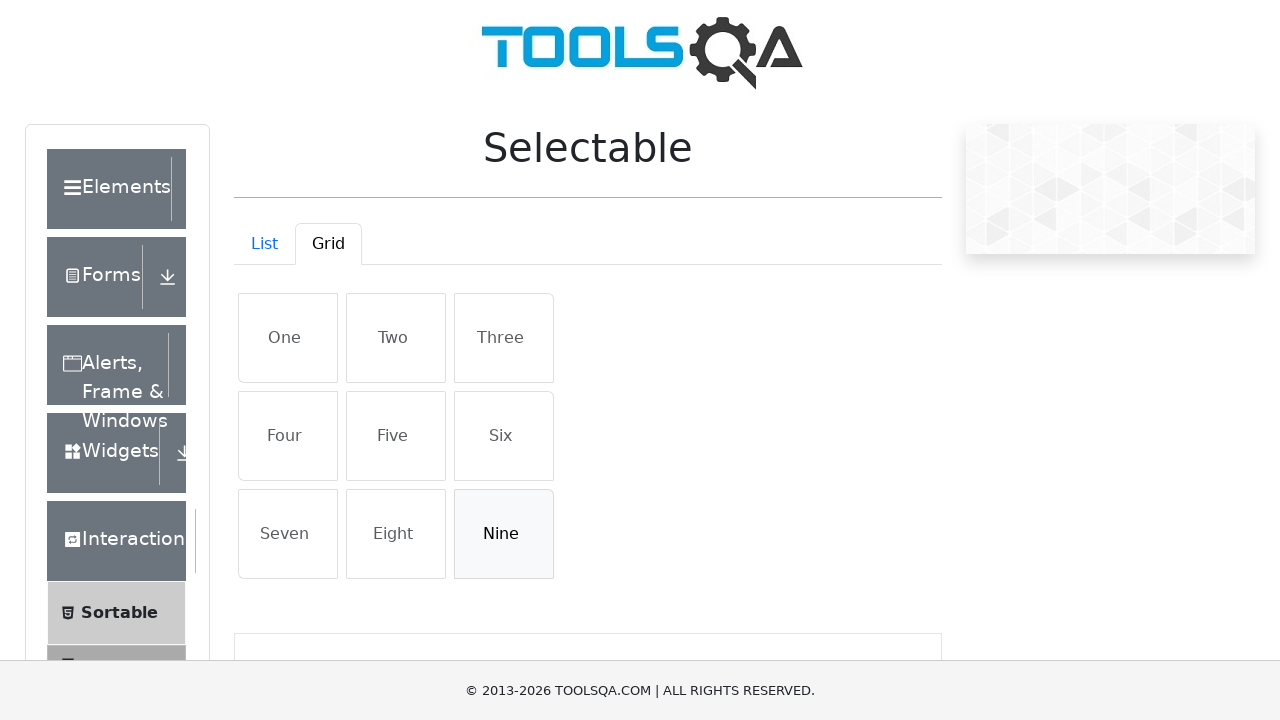

Selected only the 'Five' item at (396, 436) on xpath=//div[@id='gridContainer']//li[text()='Five']
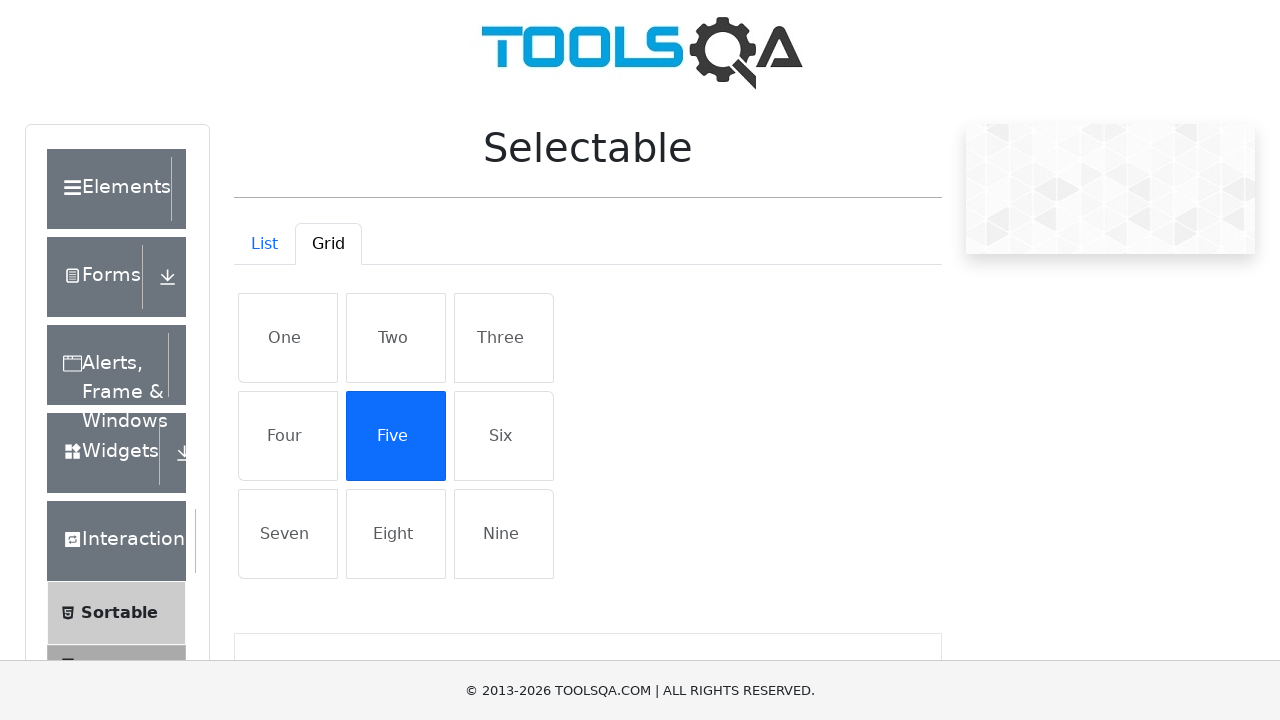

Retrieved 1 selected item(s) for verification
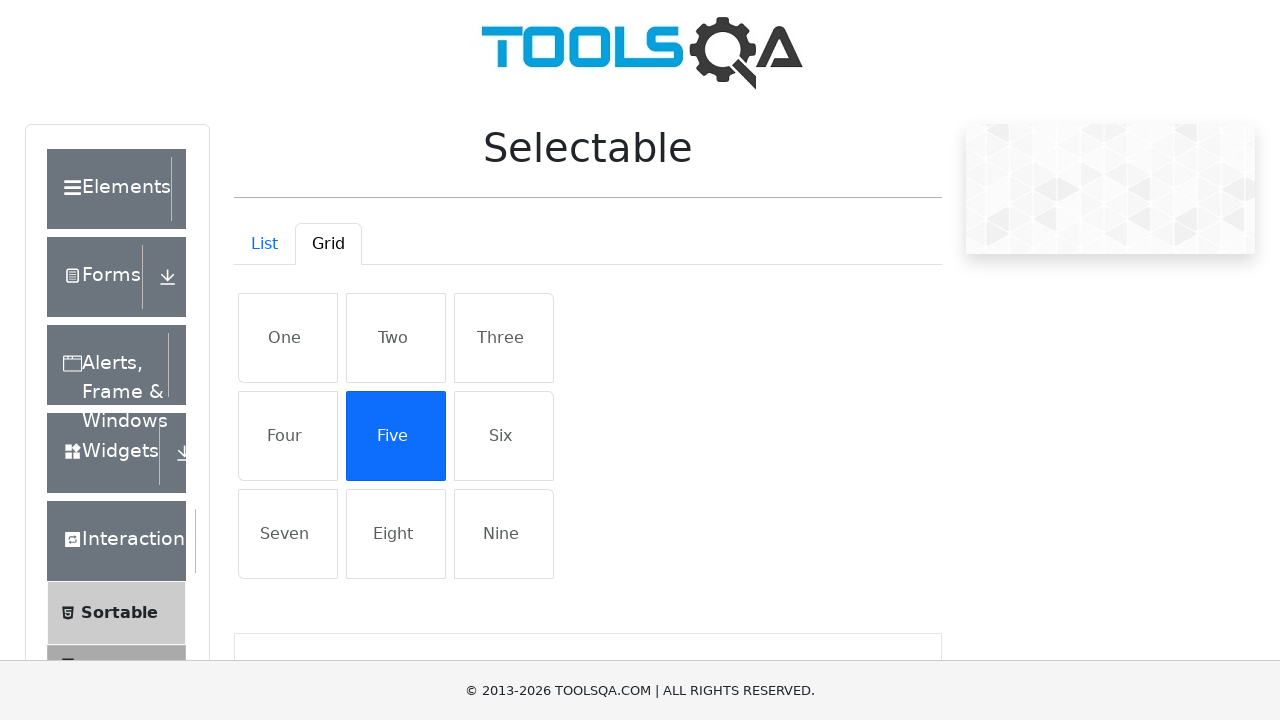

Verified that exactly one element is selected
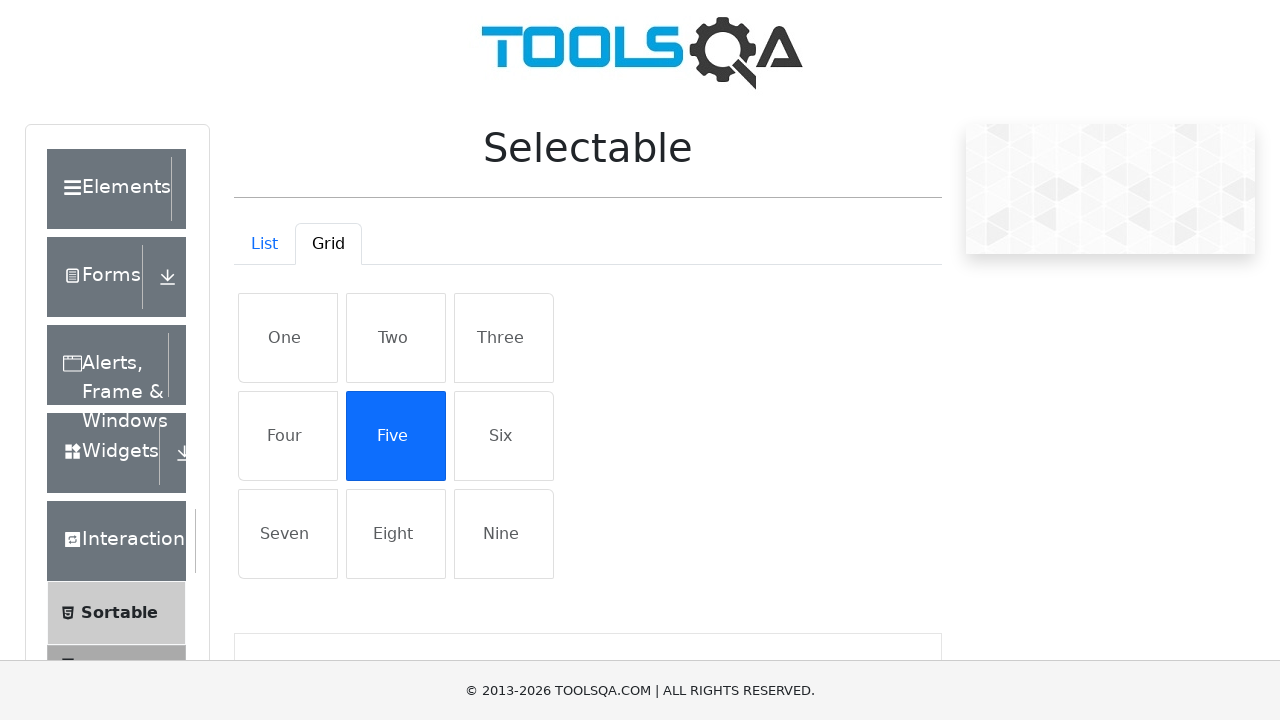

Verified that the selected element is 'Five'
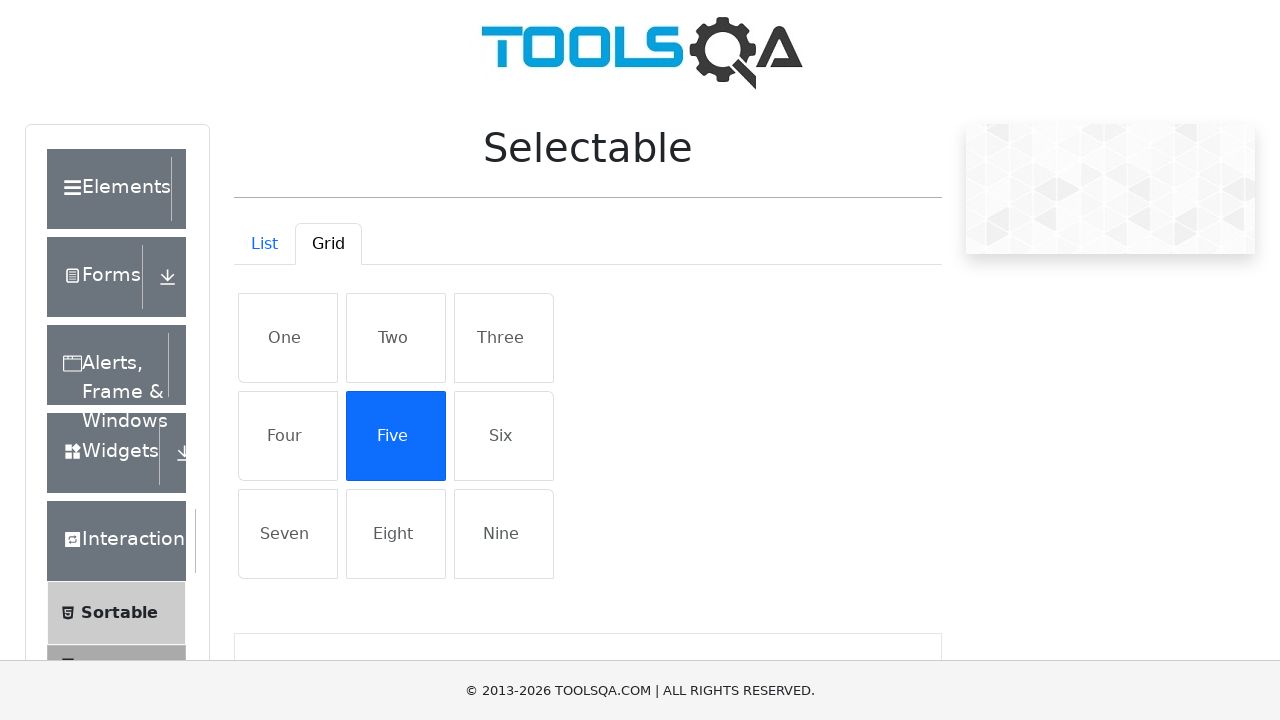

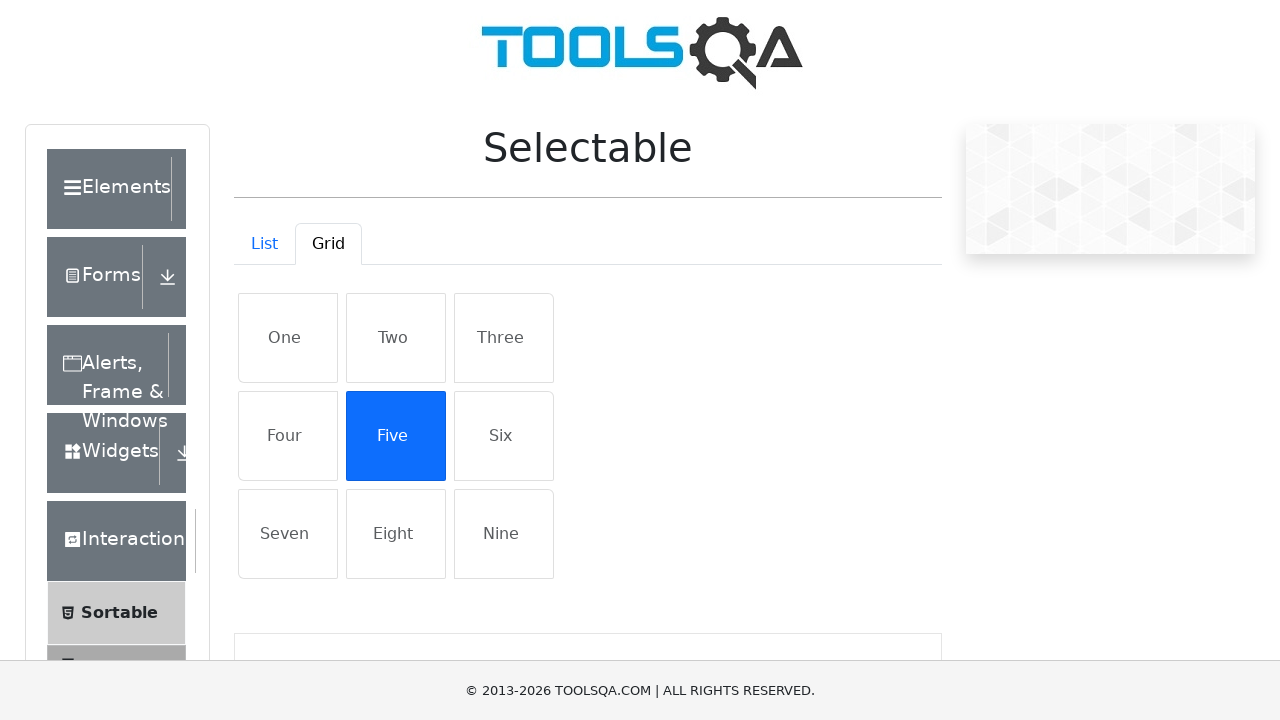